Tests invoice form manager approval requirement by entering an amount of 15000 and verifying the manager approval result

Starting URL: https://nikhilesh111.github.io/InvoiceApprovalProject2/

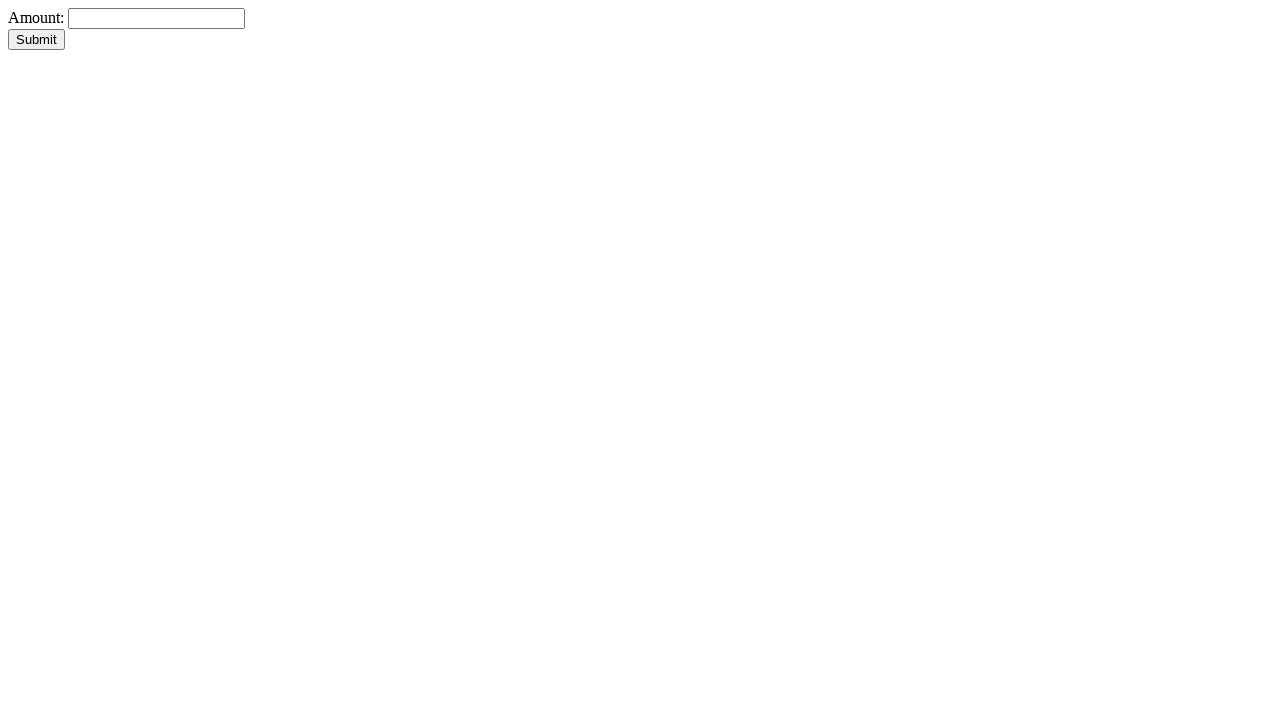

Amount field became visible
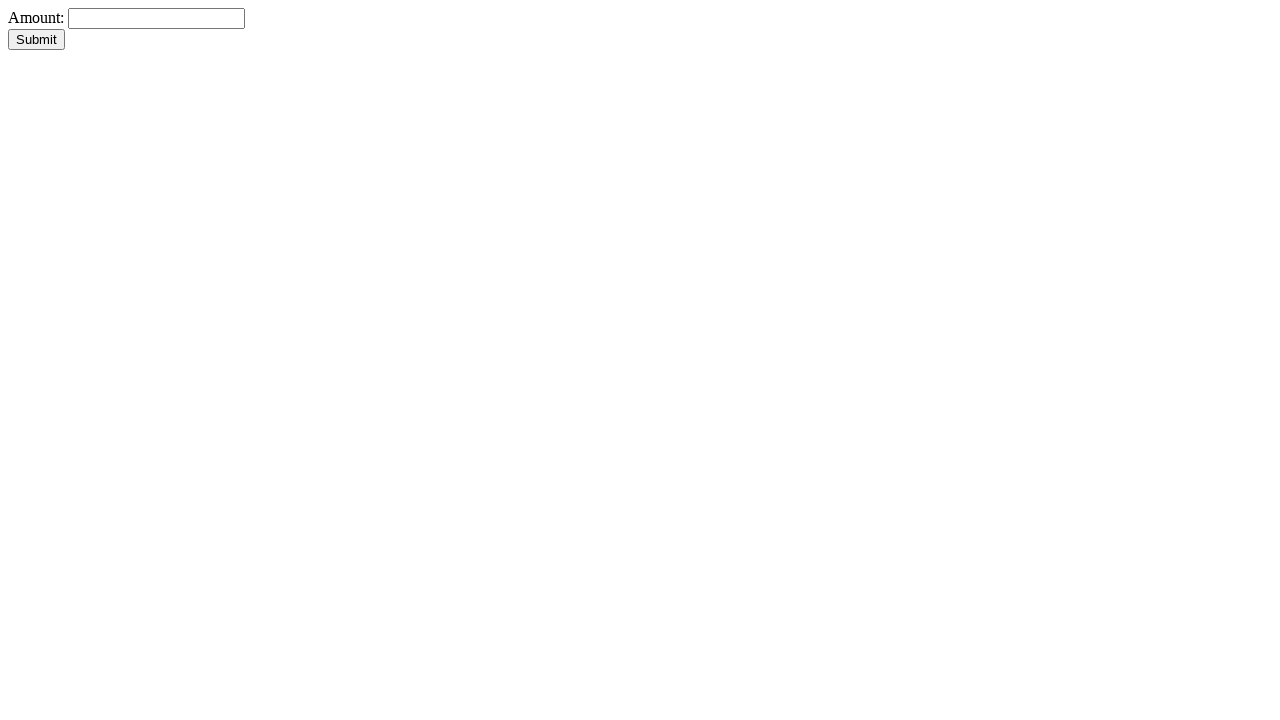

Entered amount of 15000 in the amount field on #amount
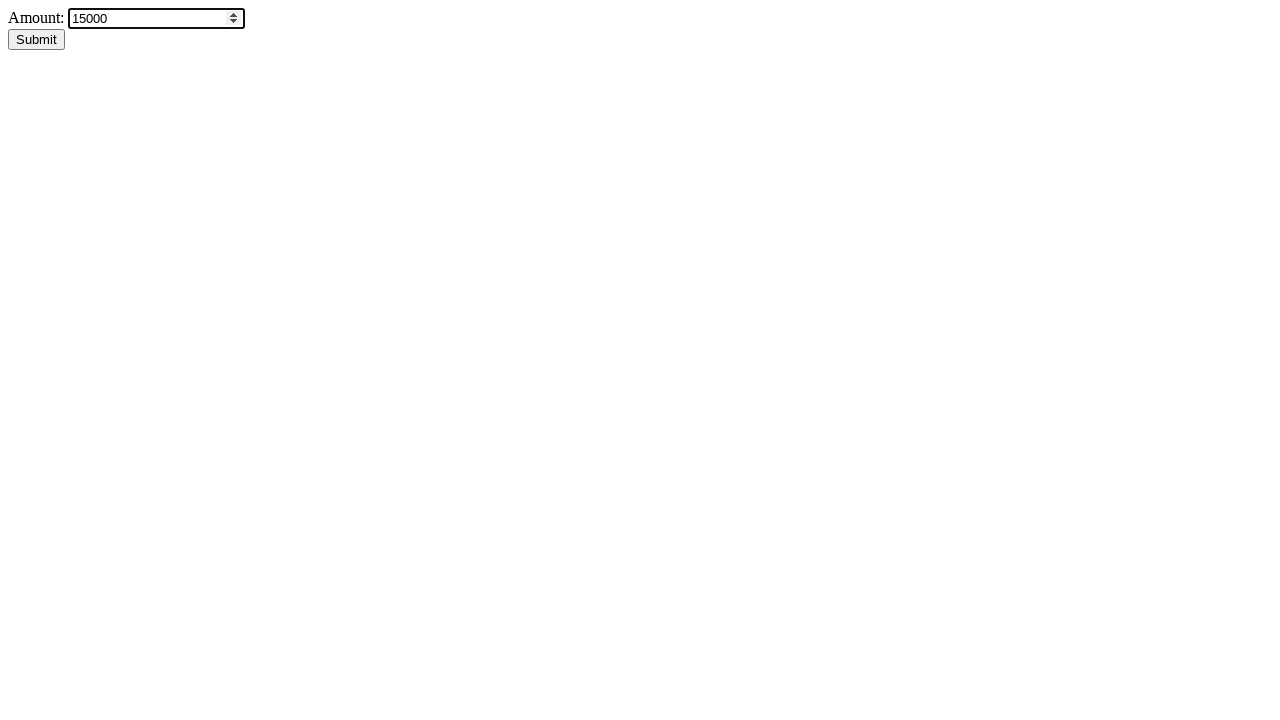

Clicked submit button to submit the invoice form at (36, 40) on #submitBtn
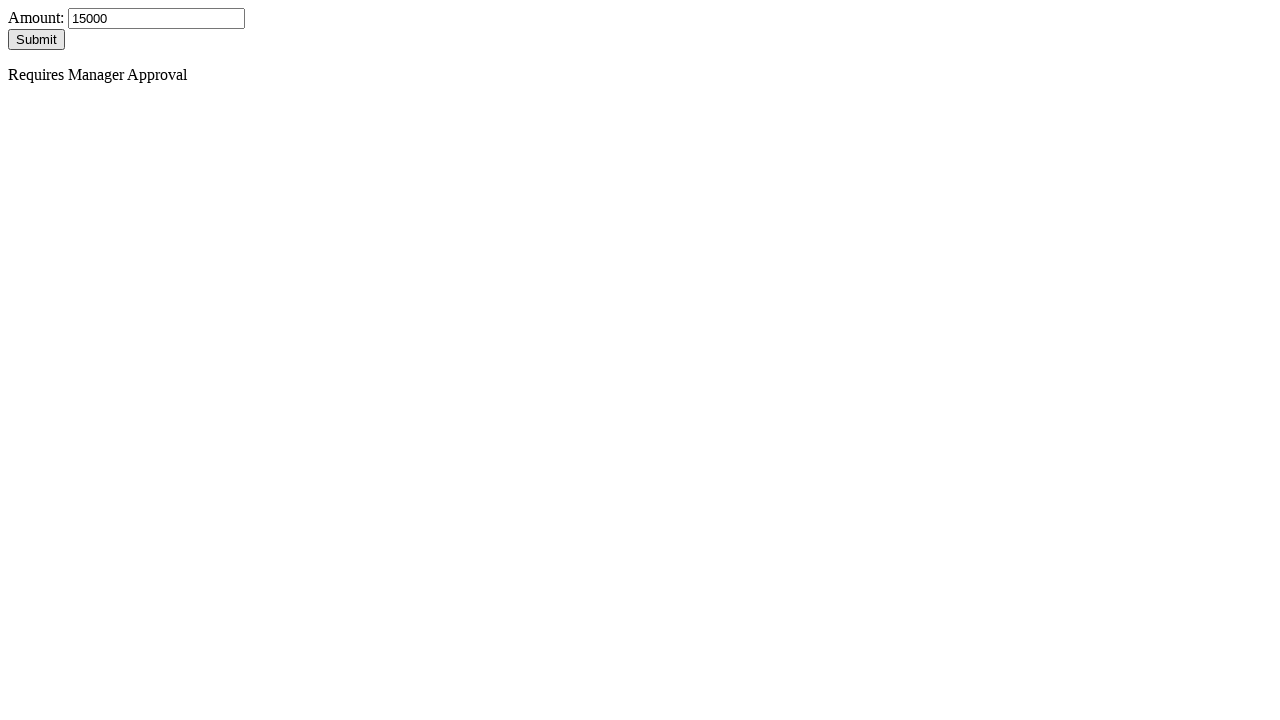

Manager approval result appeared on the page
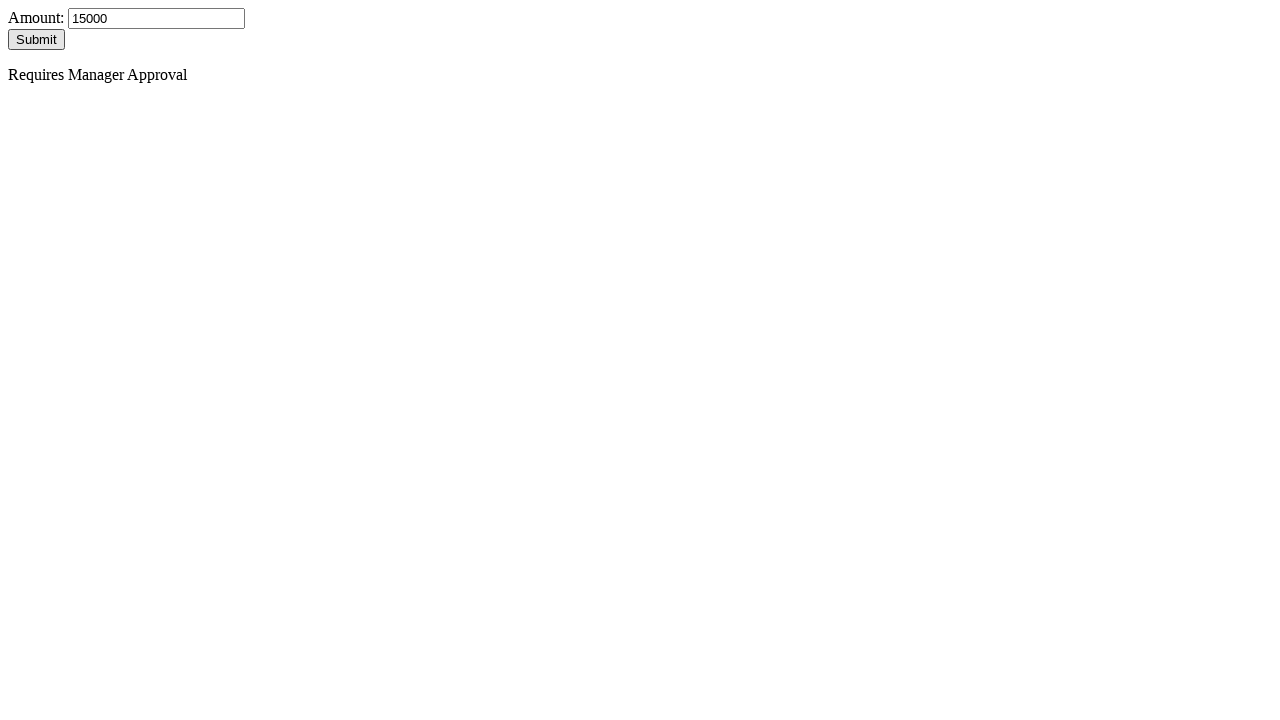

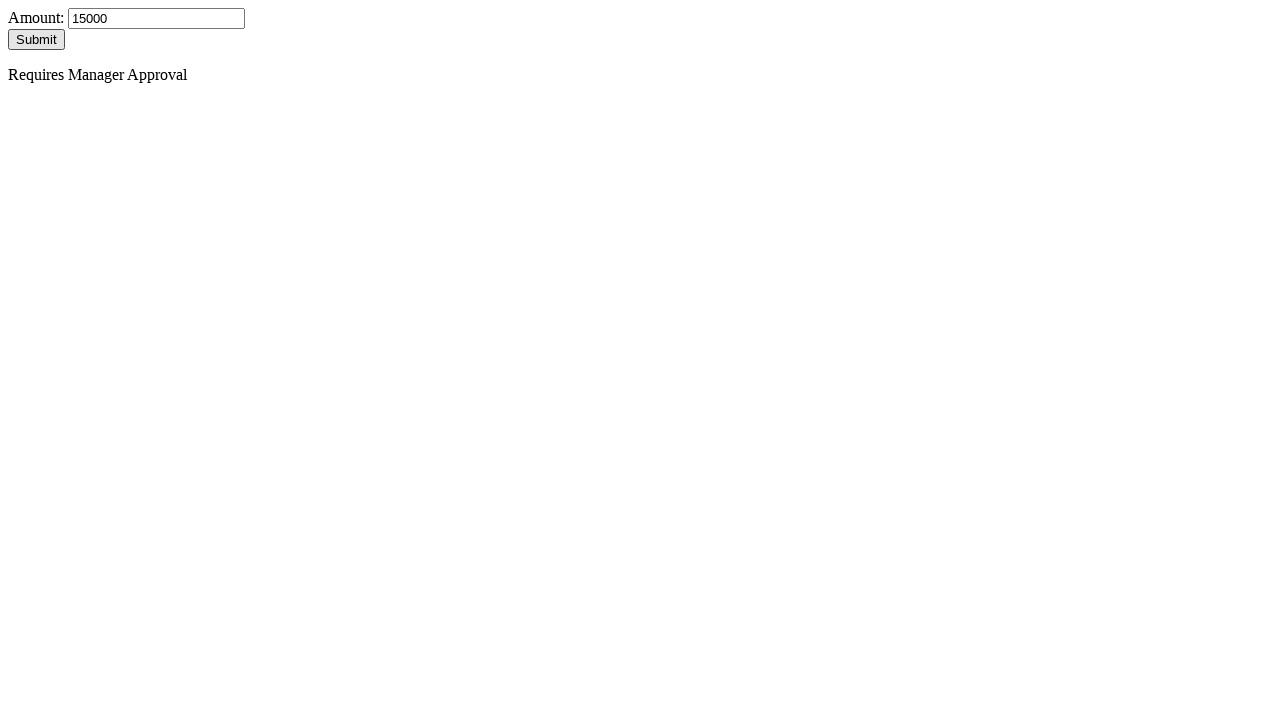